Tests opening a new window by clicking the open window button

Starting URL: https://www.rahulshettyacademy.com/AutomationPractice/

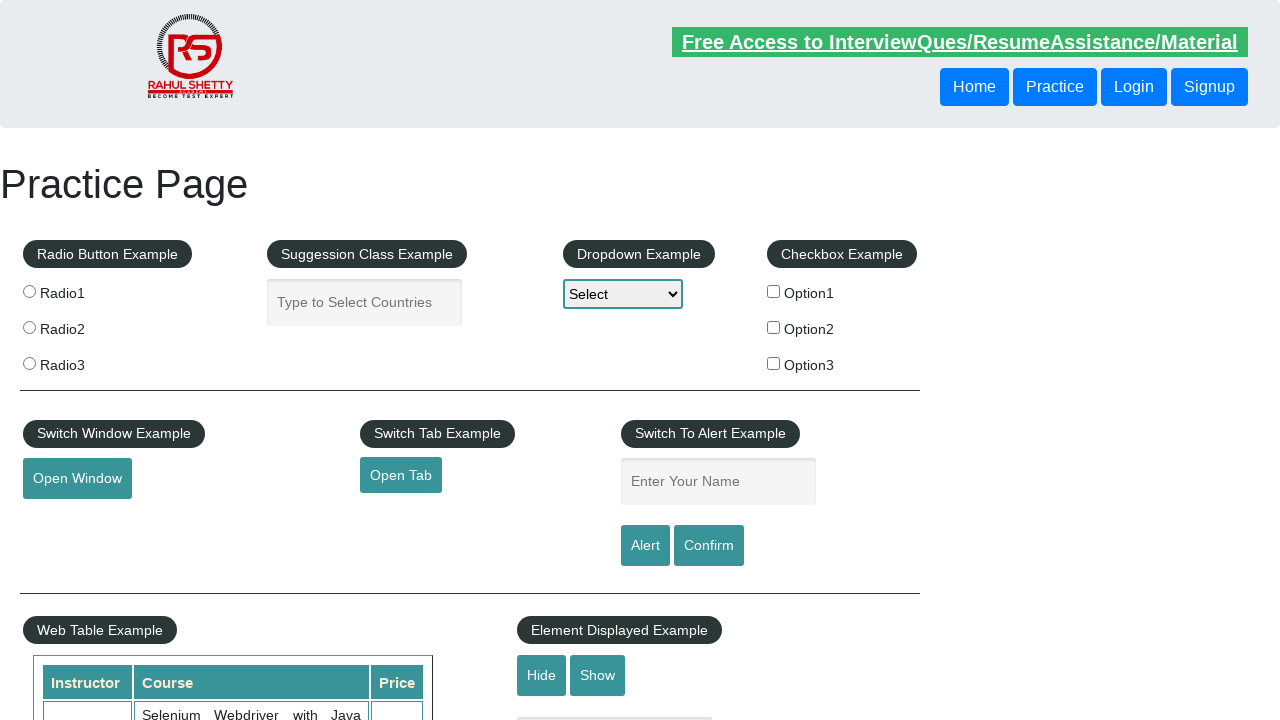

Navigated to Rahul Shetty Academy Automation Practice page
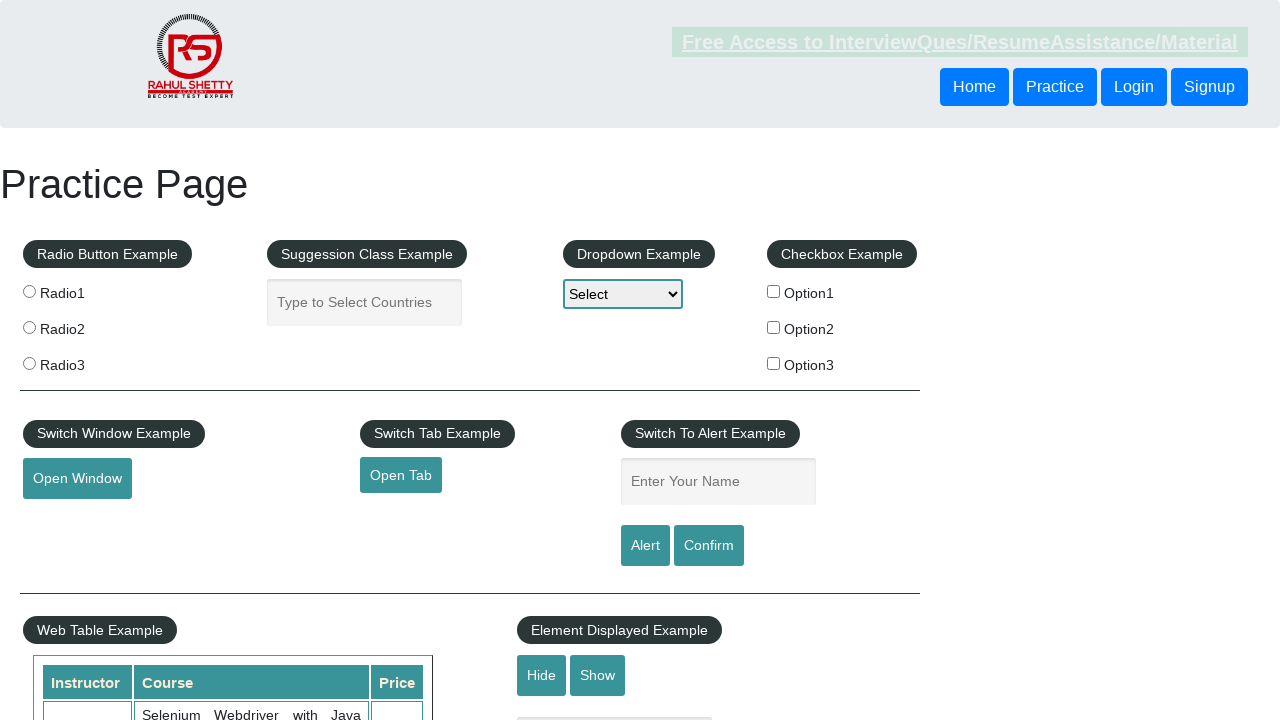

Clicked the open window button at (77, 479) on #openwindow
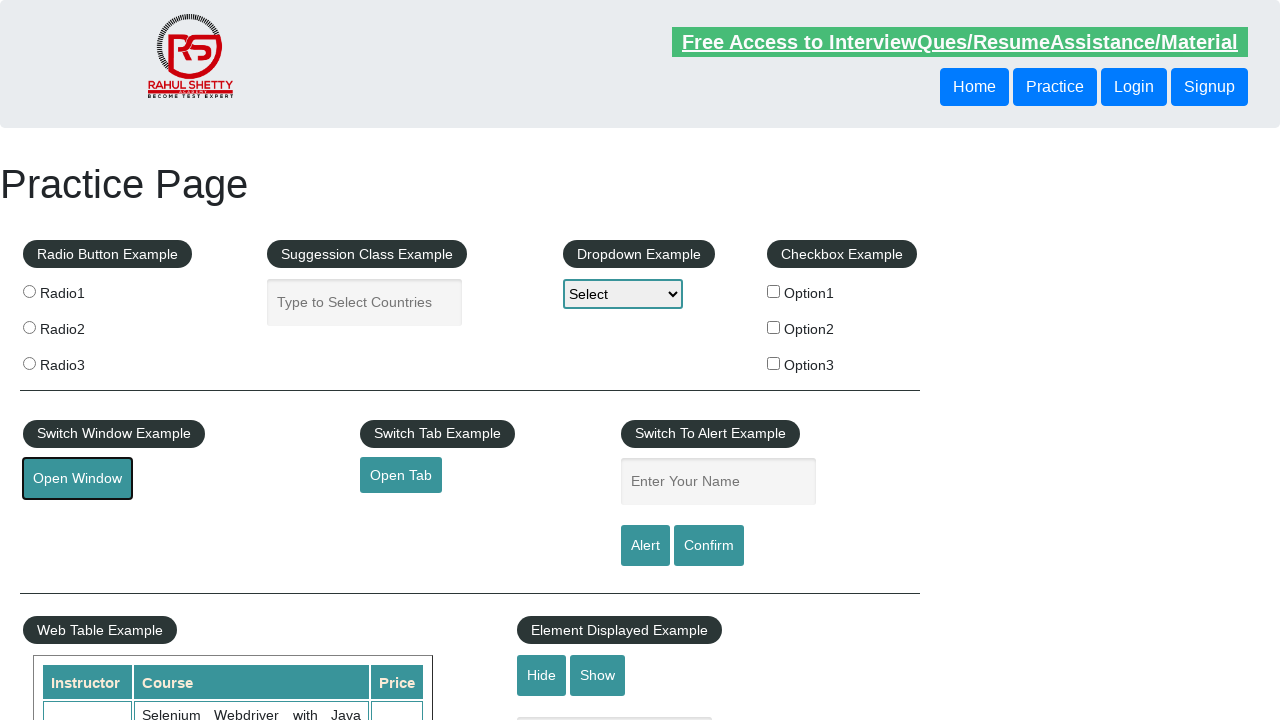

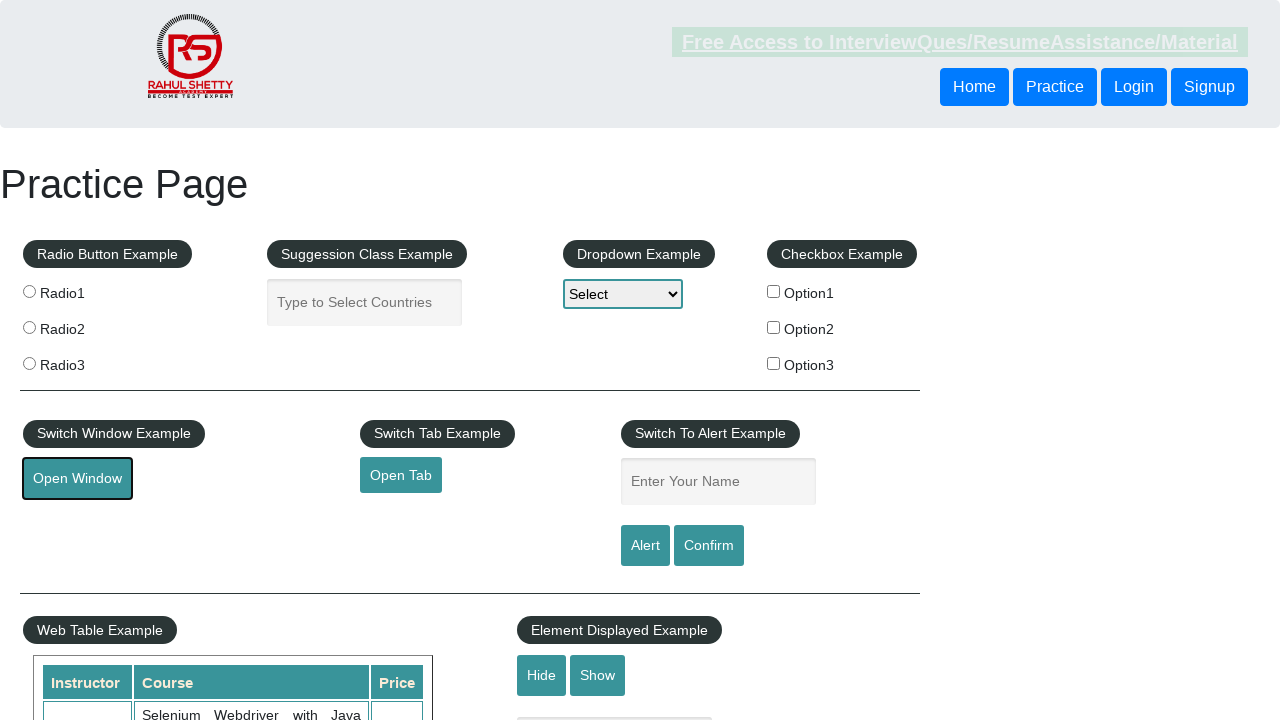